Tests various form elements on a flight booking practice page including static dropdowns, dynamic city selection dropdowns, calendar date picker, passenger count adjustment, auto-suggest country field, checkboxes, and radio buttons for trip type selection.

Starting URL: https://rahulshettyacademy.com/dropdownsPractise/#

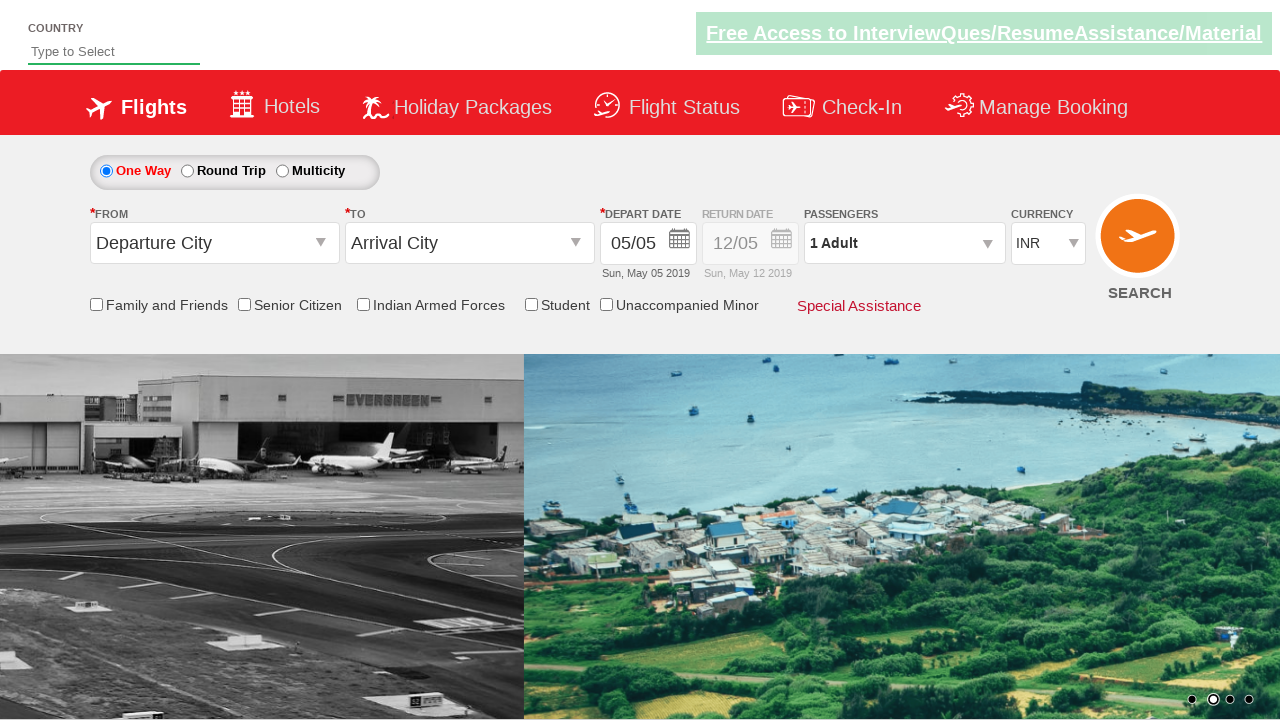

Selected AED currency from static dropdown on select#ctl00_mainContent_DropDownListCurrency
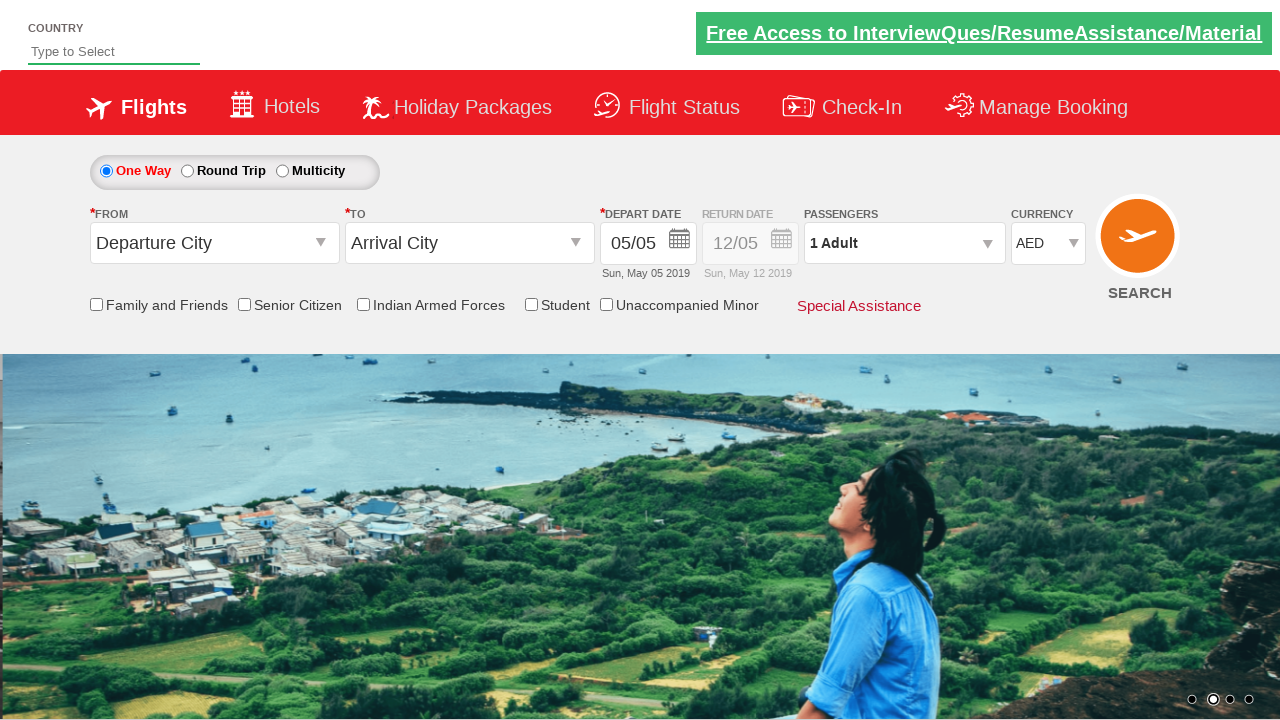

Opened departure city dropdown at (323, 244) on span#ctl00_mainContent_ddl_originStation1_CTXTaction
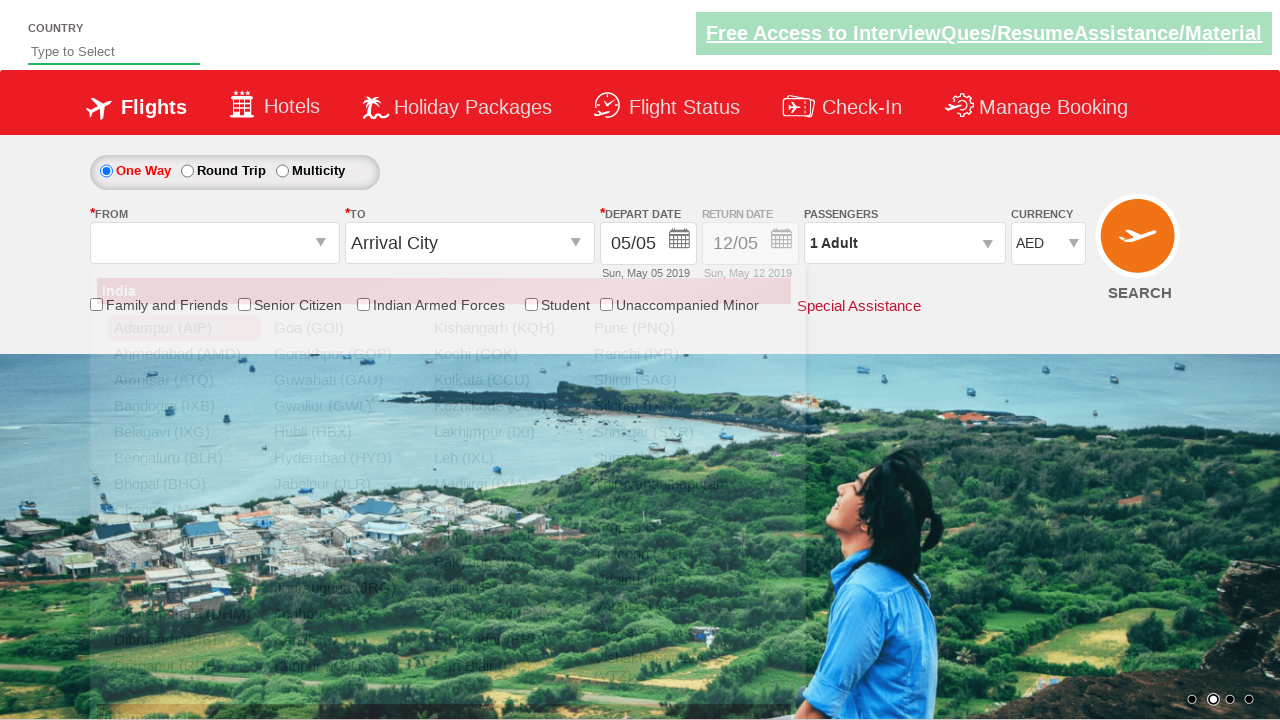

Selected Ahmedabad as departure city at (184, 354) on a[value='AMD']
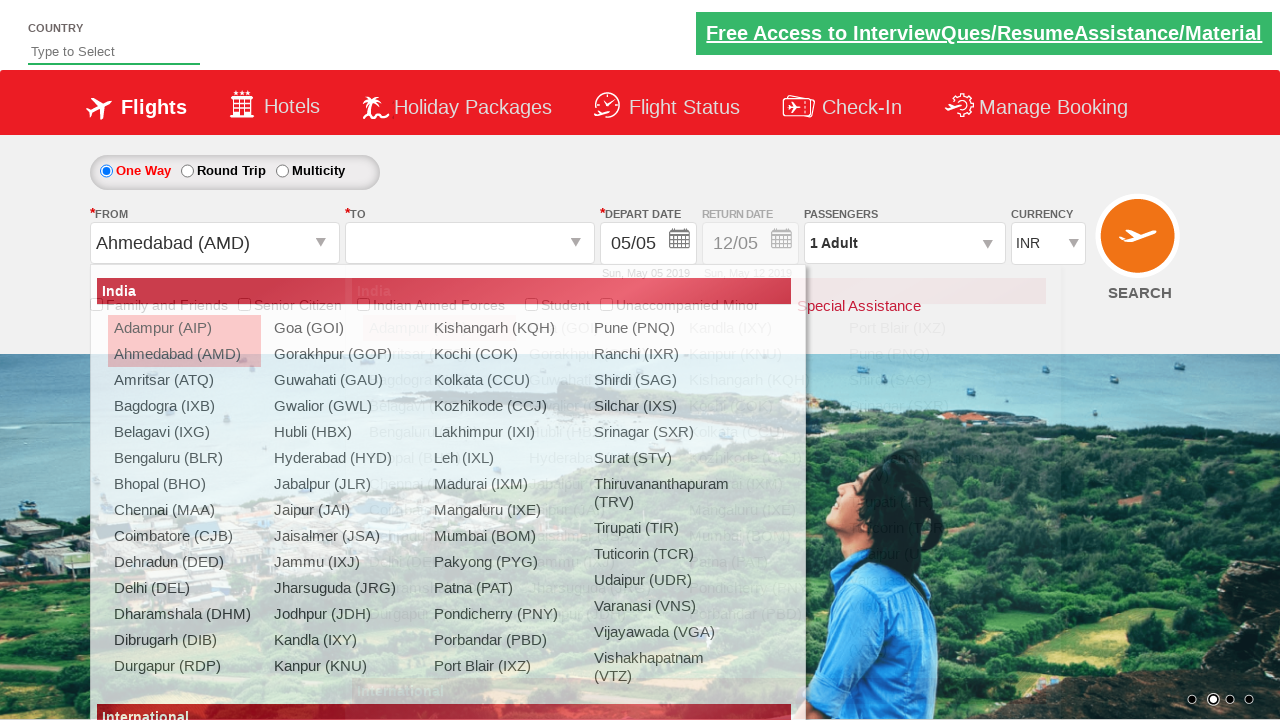

Destination dropdown became available
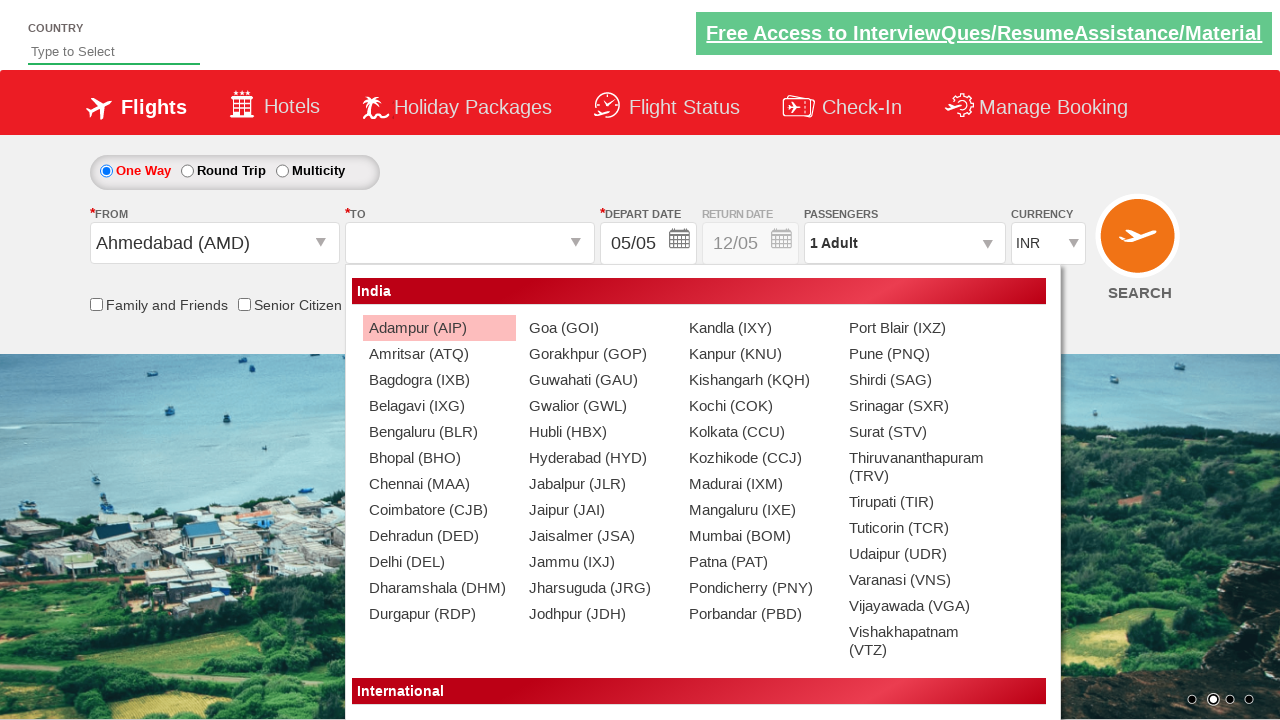

Selected Bangalore as destination city at (439, 432) on div#glsctl00_mainContent_ddl_destinationStation1_CTNR a[value='BLR']
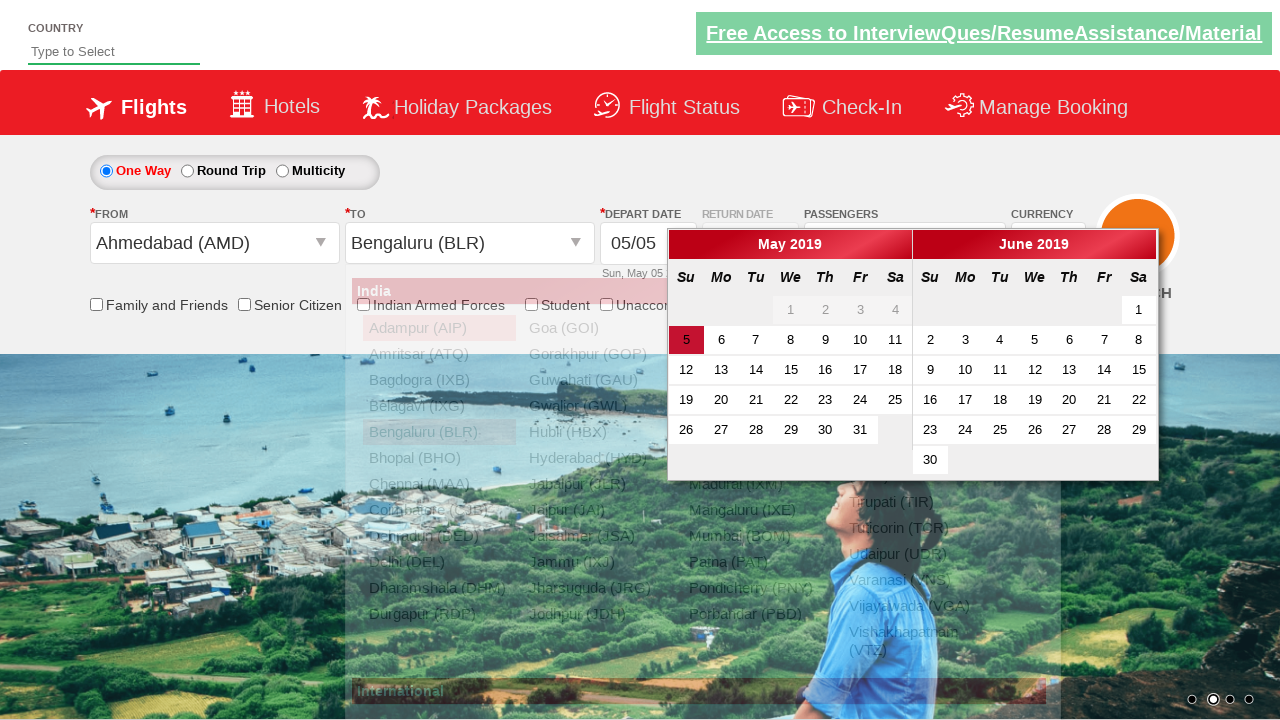

Selected current date from calendar at (686, 340) on .ui-state-default.ui-state-active
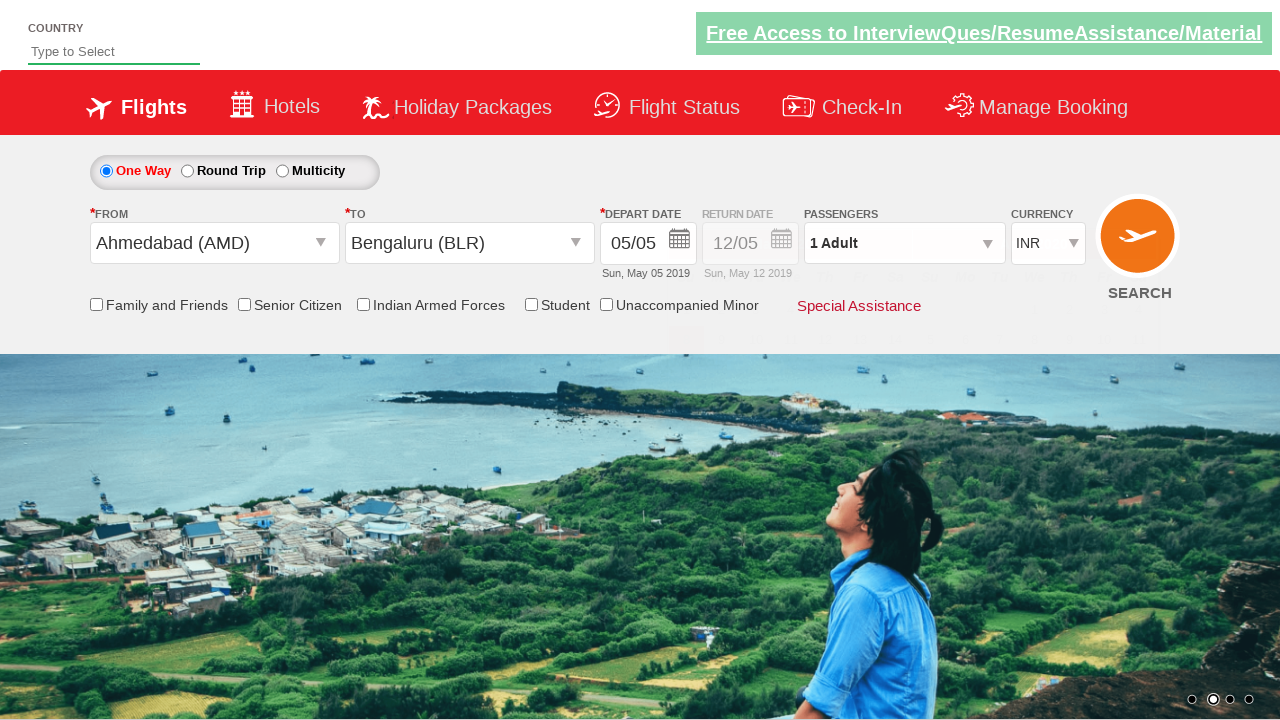

Opened passenger information dropdown at (904, 243) on div#divpaxinfo
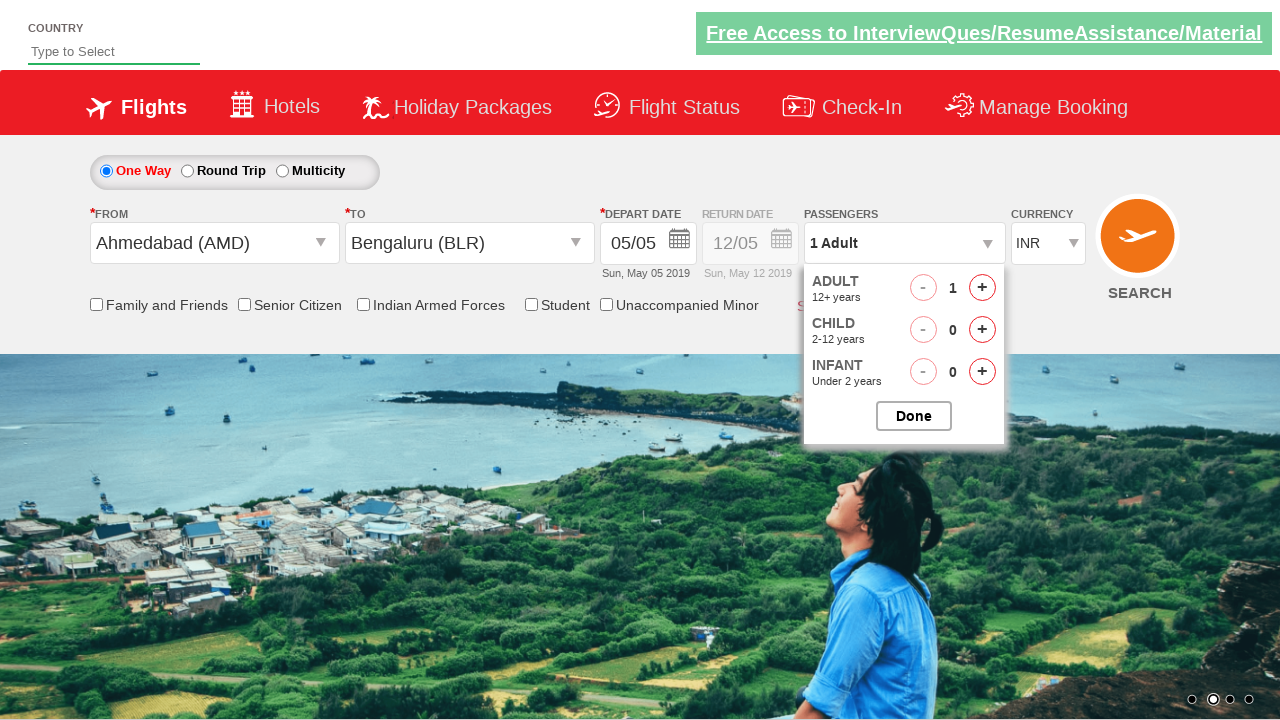

Incremented adult passenger count (iteration 1/3) at (982, 288) on span#hrefIncAdt
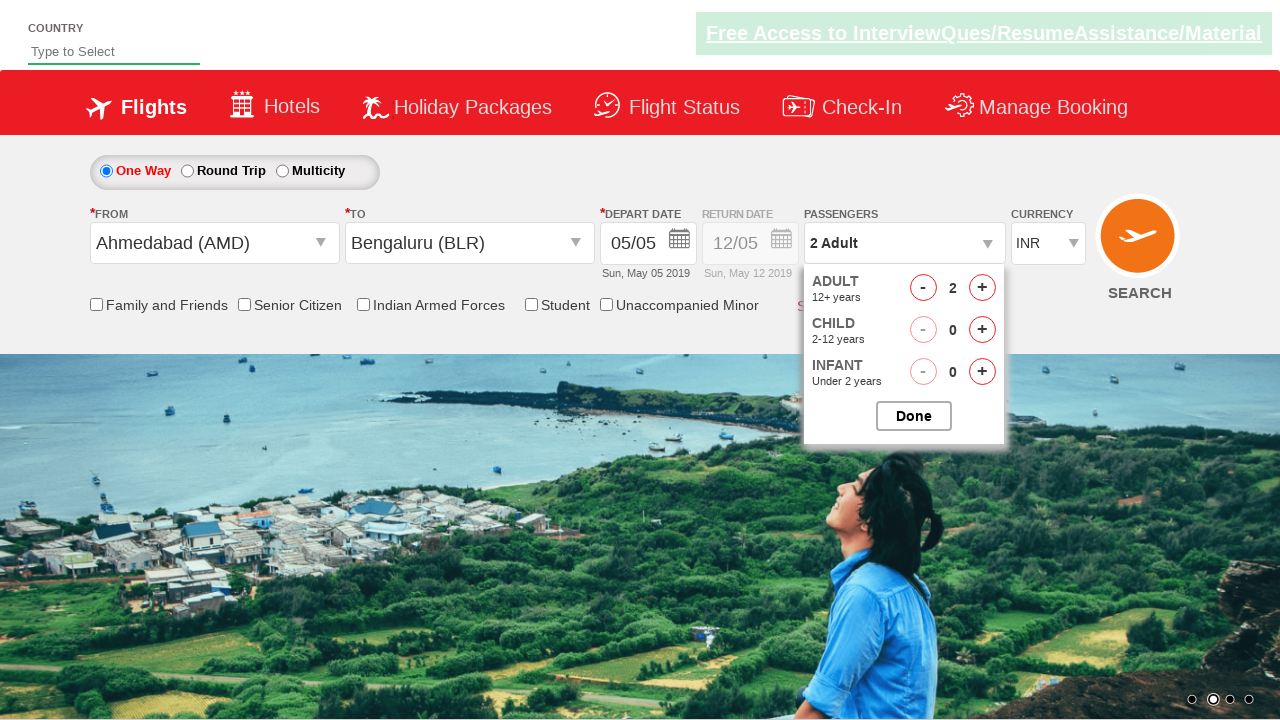

Incremented adult passenger count (iteration 2/3) at (982, 288) on span#hrefIncAdt
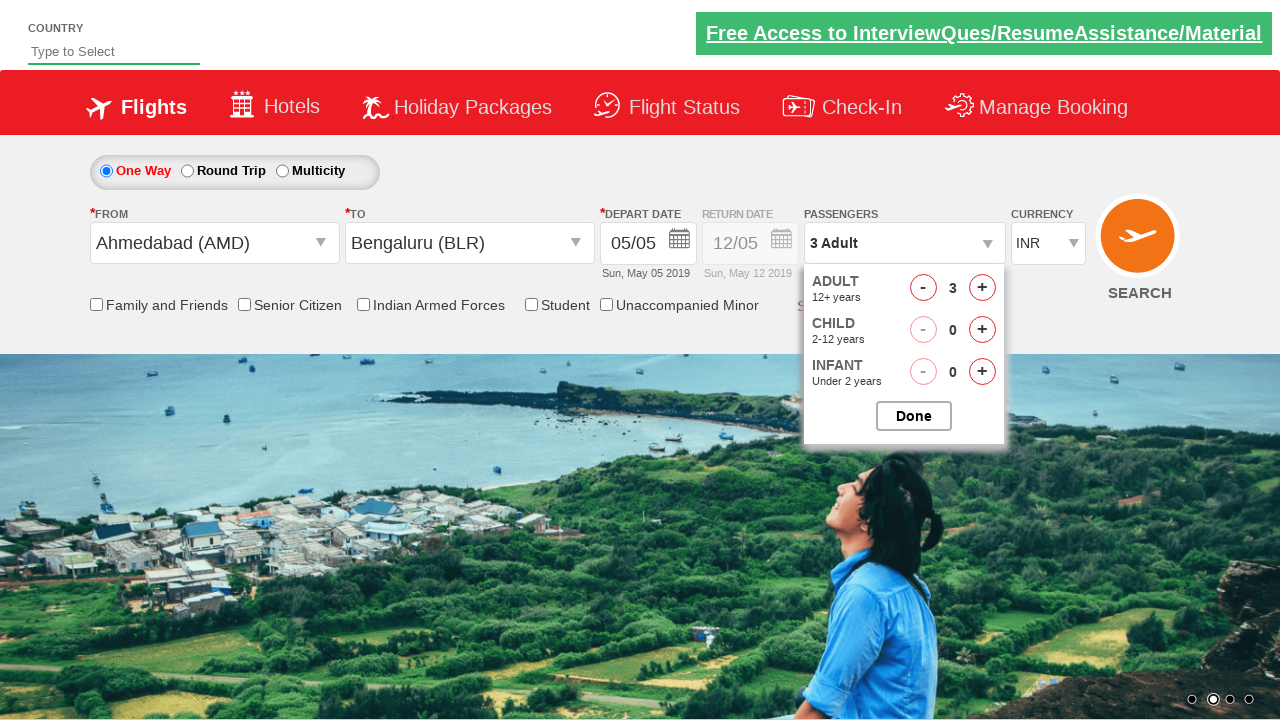

Incremented adult passenger count (iteration 3/3) at (982, 288) on span#hrefIncAdt
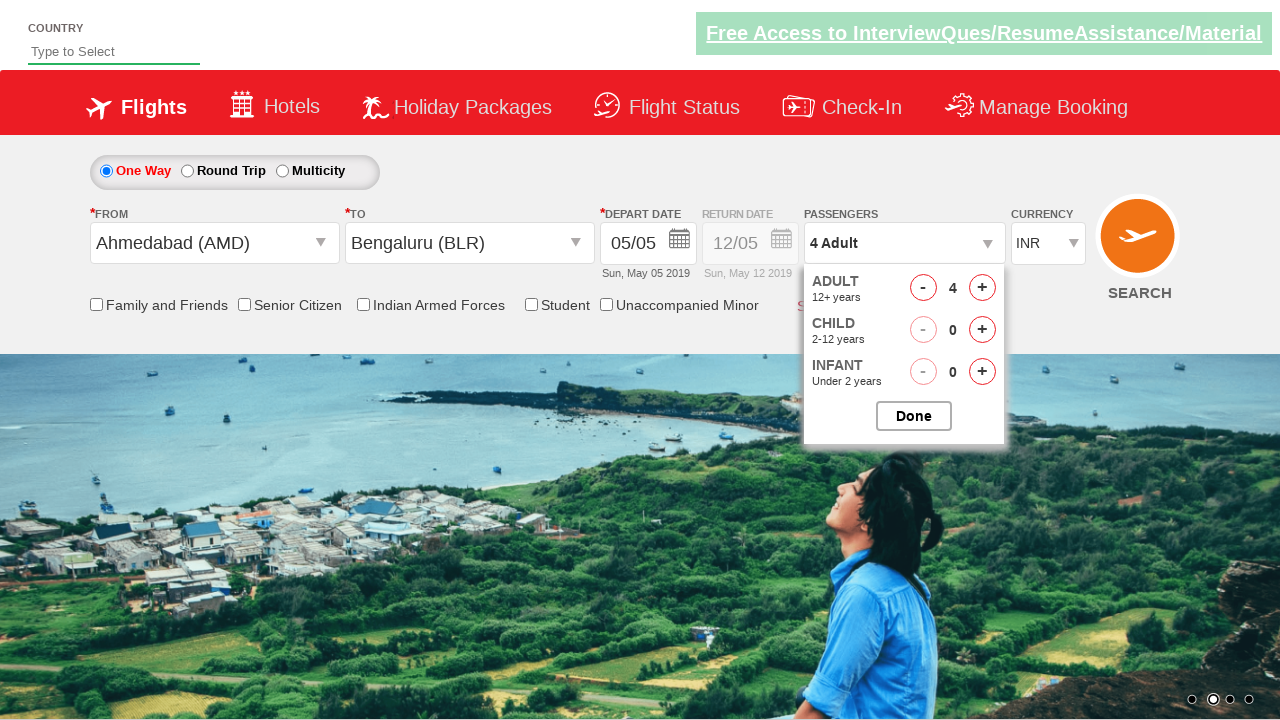

Closed passenger selection popup at (914, 416) on #btnclosepaxoption
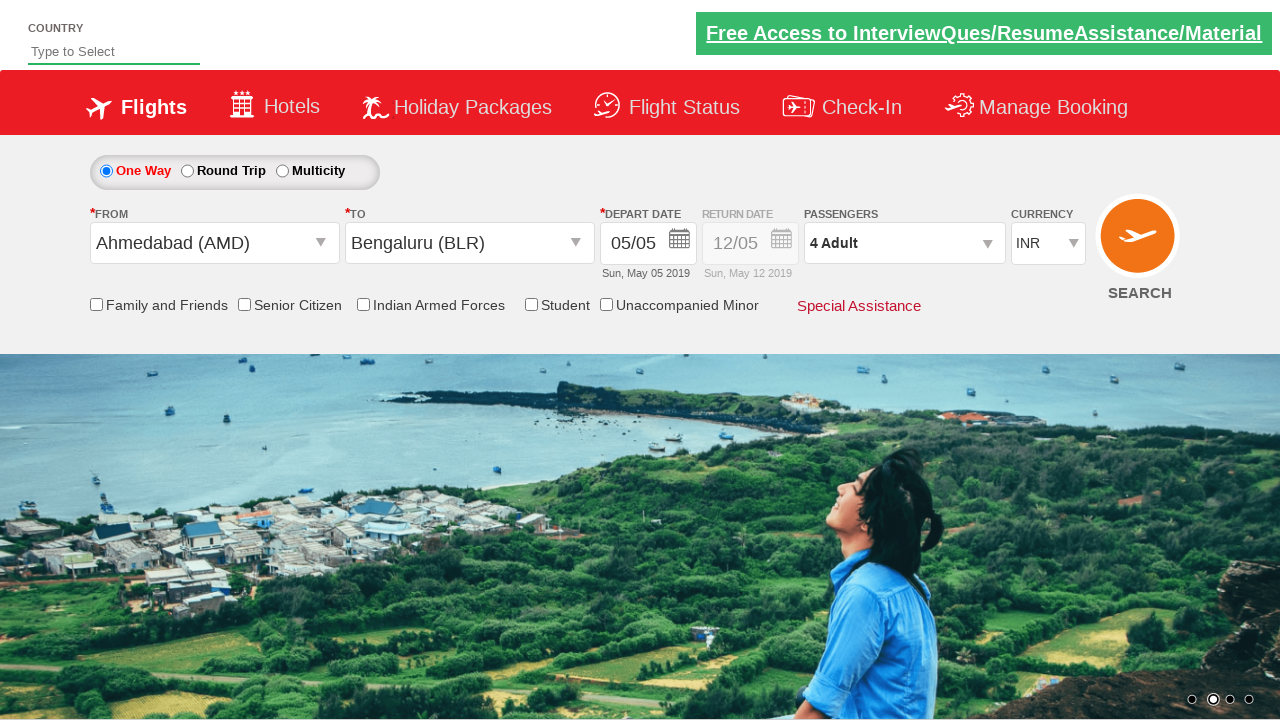

Entered 'ind' in auto-suggest field on #autosuggest
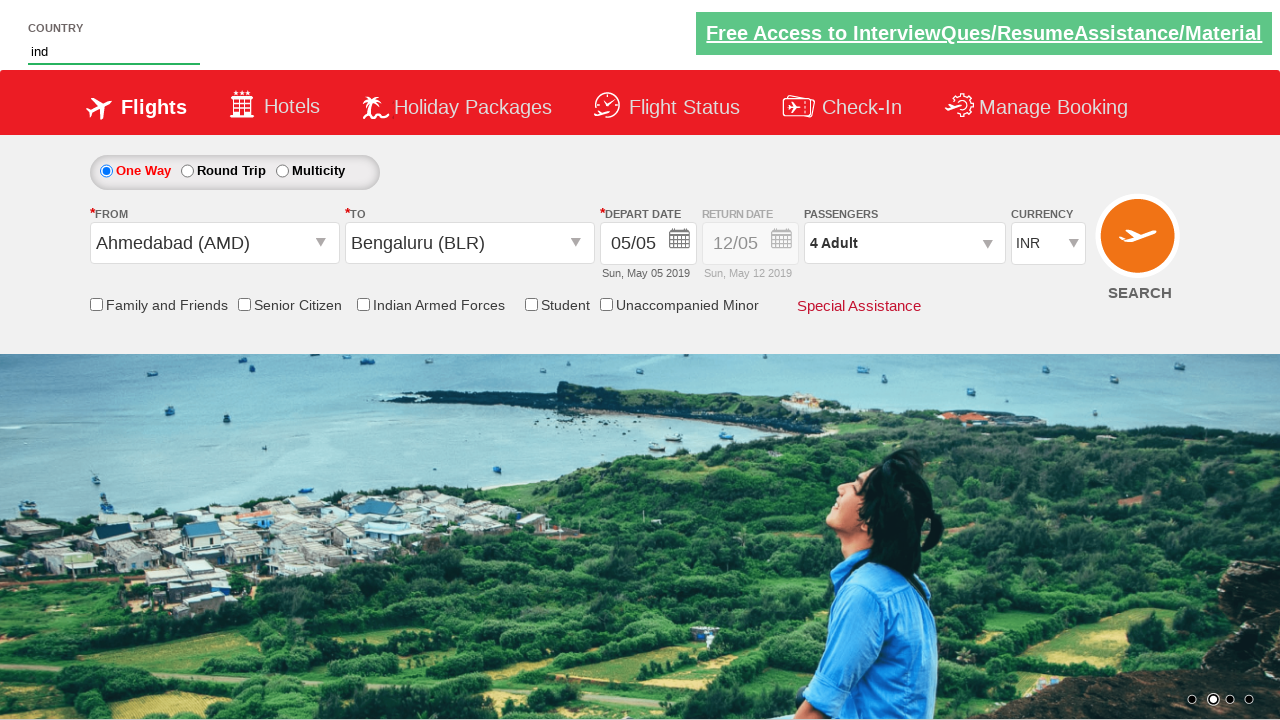

Auto-suggest dropdown appeared with suggestions
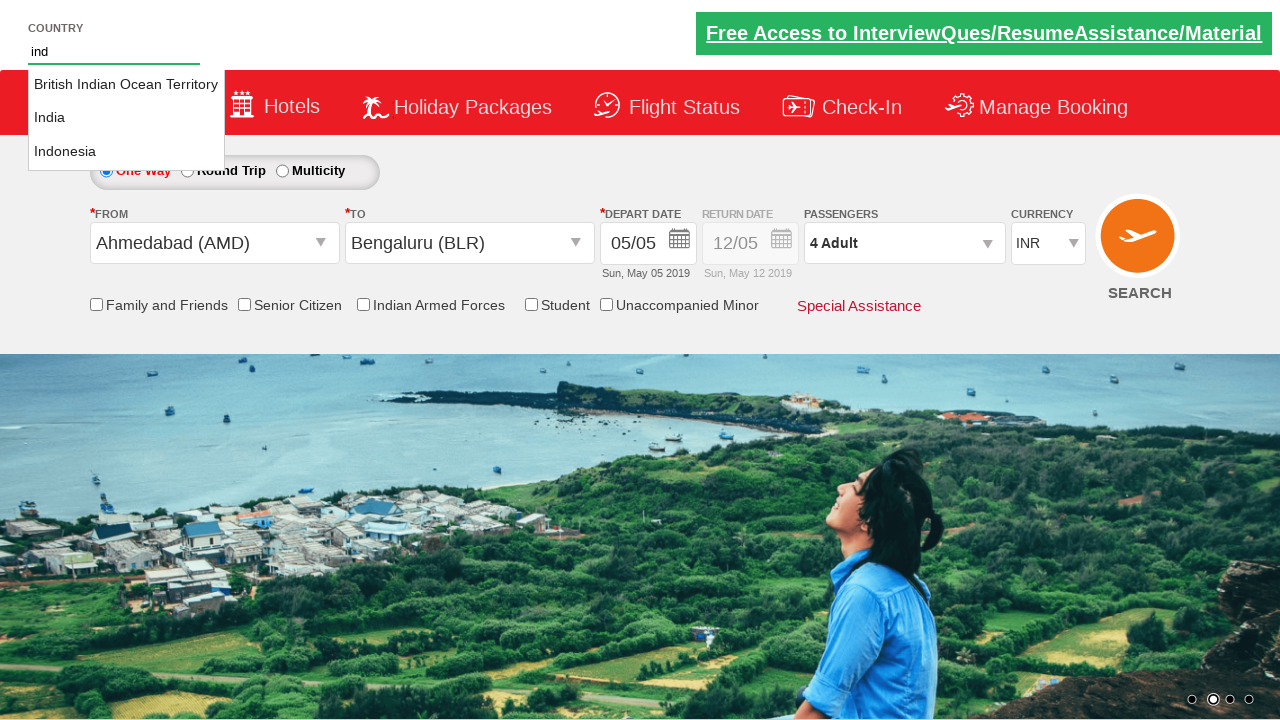

Selected 'India' from auto-suggest dropdown at (126, 118) on li.ui-menu-item a >> nth=1
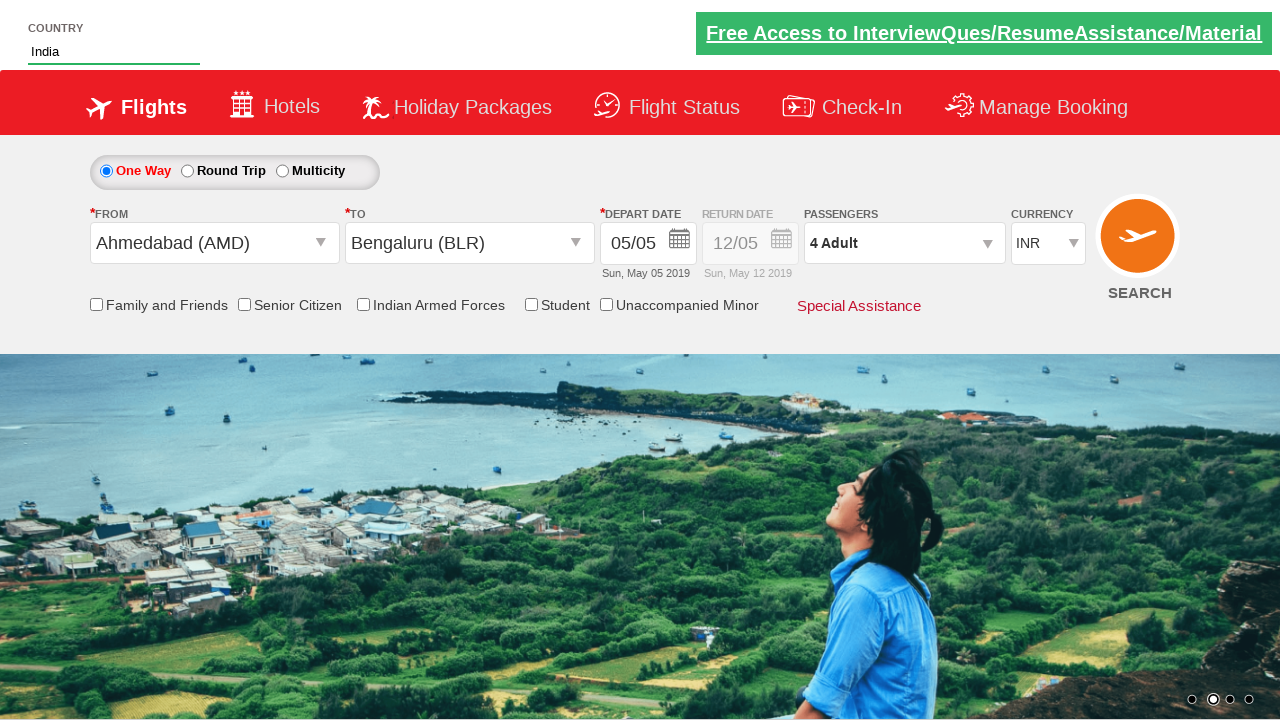

Checked Senior Citizen Discount checkbox at (244, 304) on input[id*='SeniorCitizenDiscount']
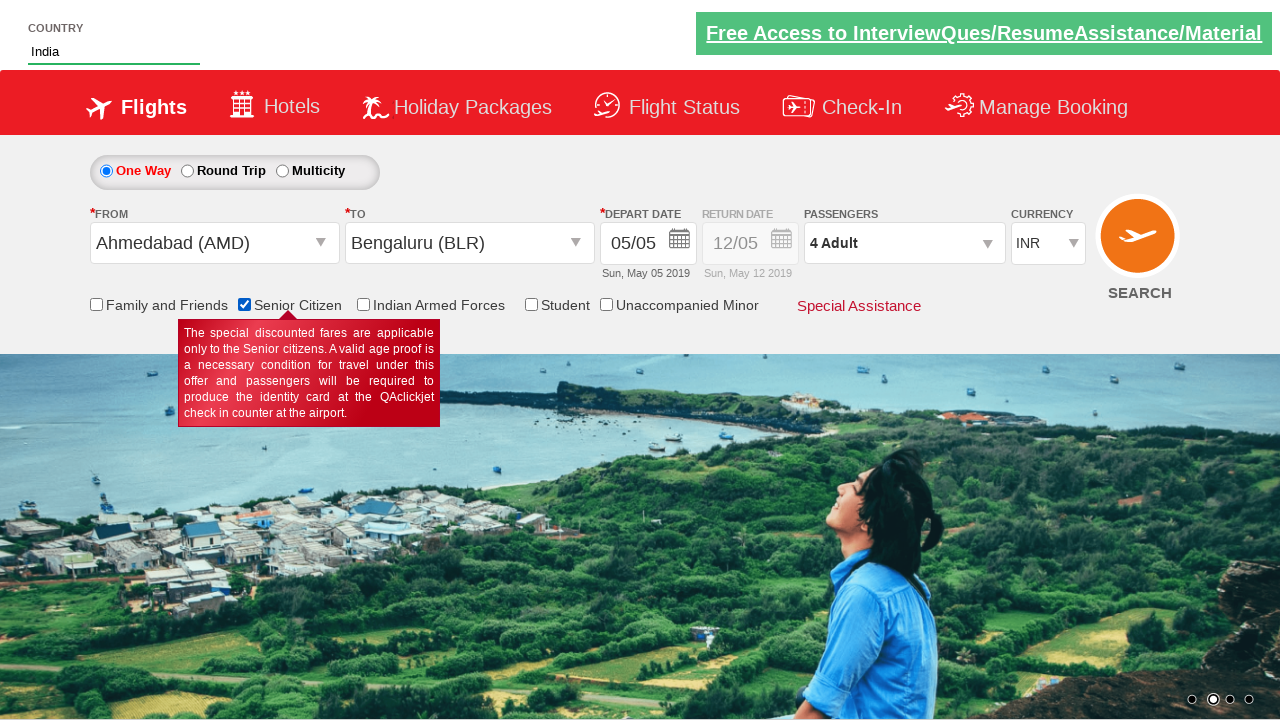

Selected 'Round Trip' radio button at (187, 171) on #ctl00_mainContent_rbtnl_Trip_1
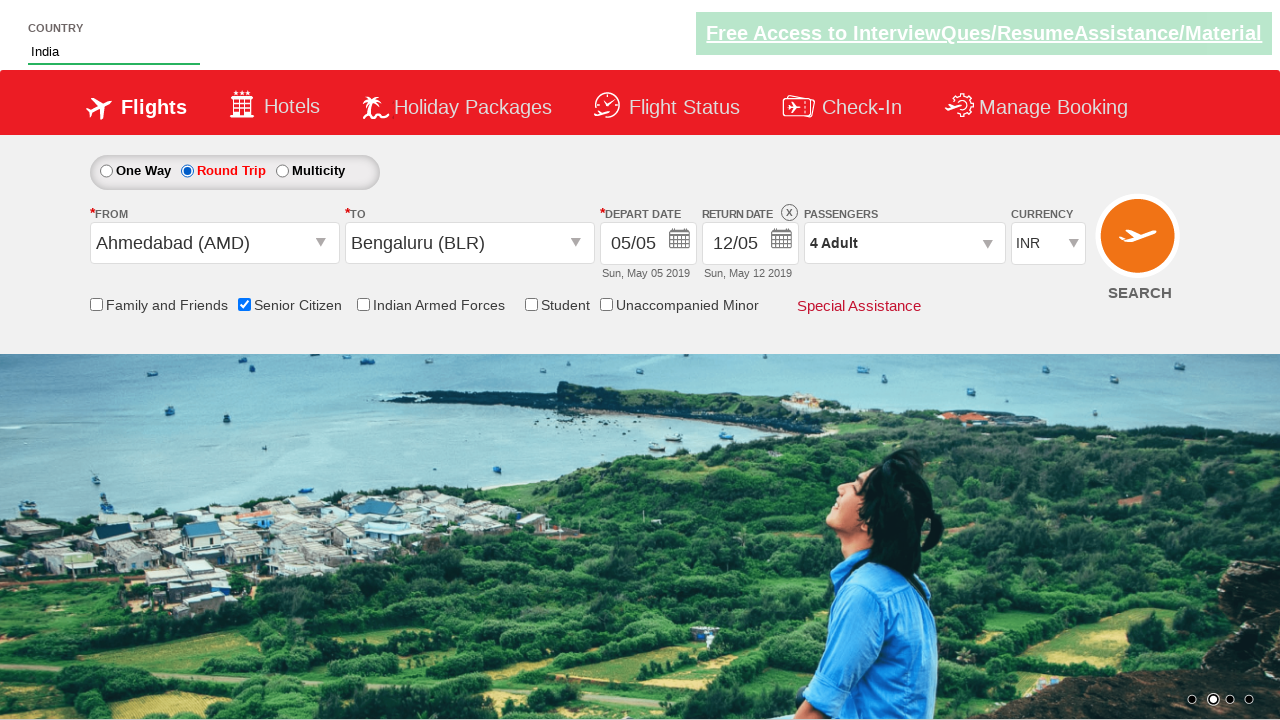

Selected 'One Way' radio button at (106, 171) on #ctl00_mainContent_rbtnl_Trip_0
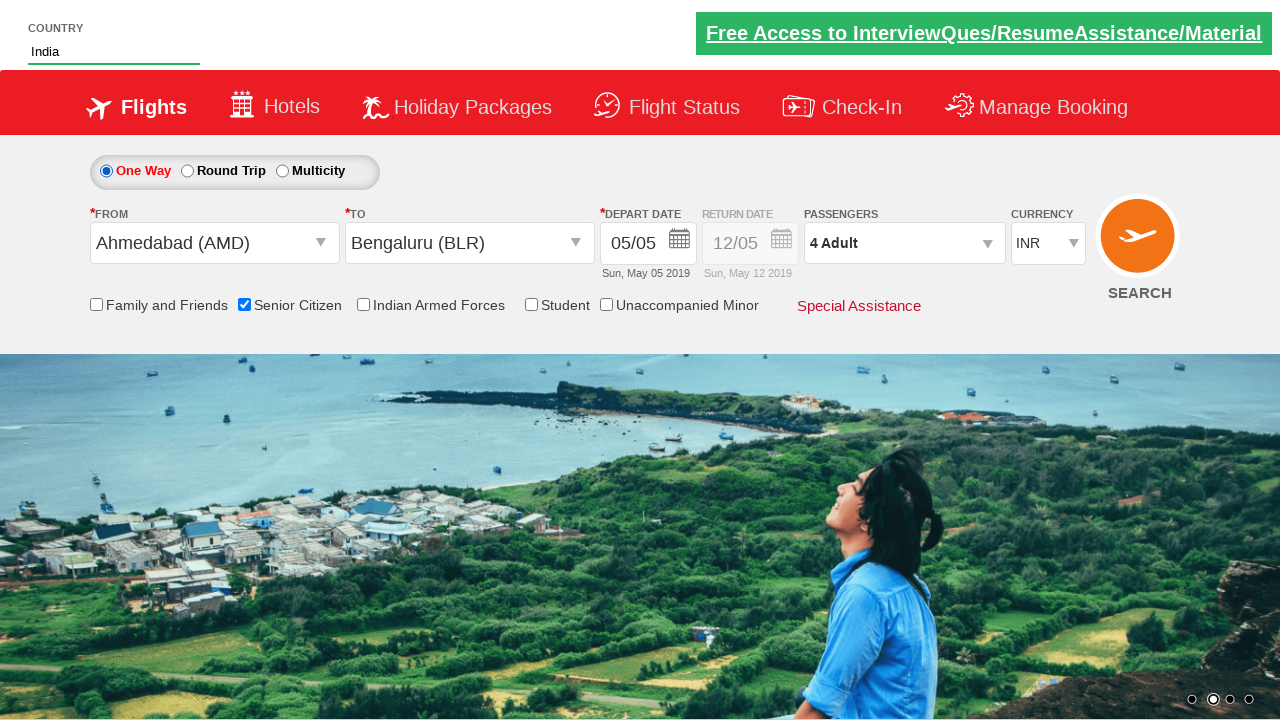

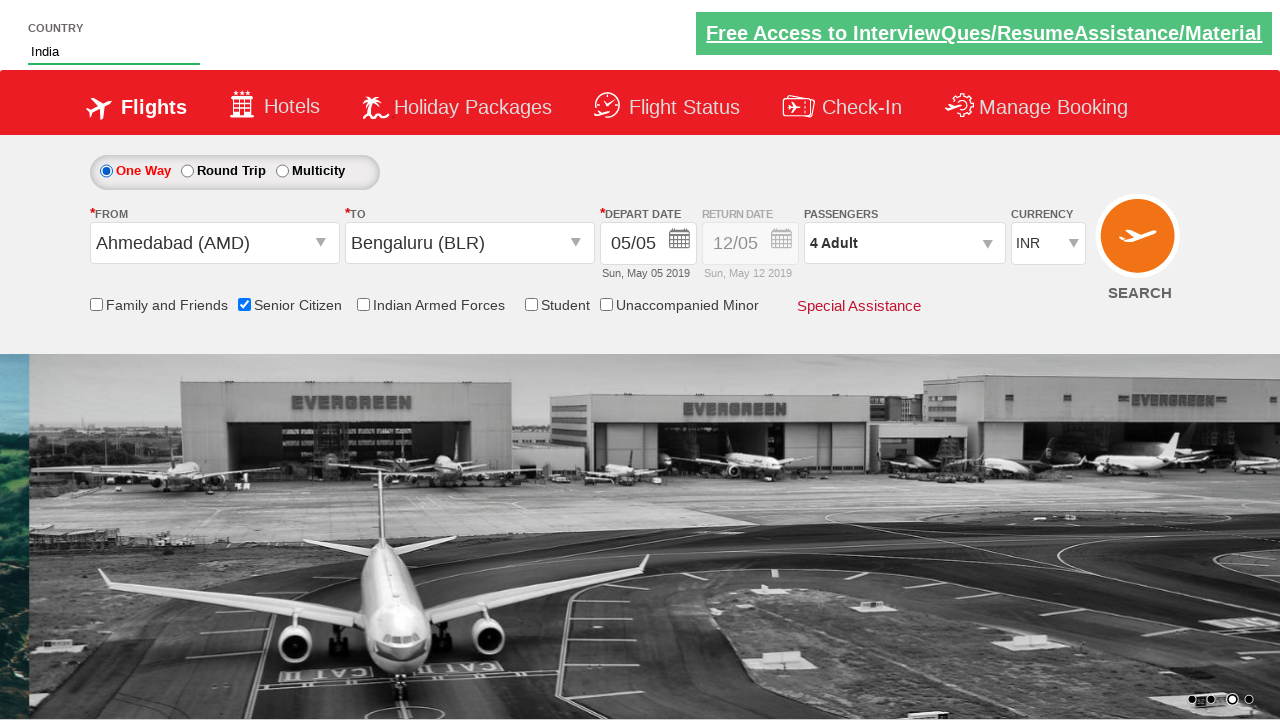